Tests the search functionality on a rewards store website by clicking the search icon and entering a search query

Starting URL: https://glbrandstore.foxboxrewards.com/

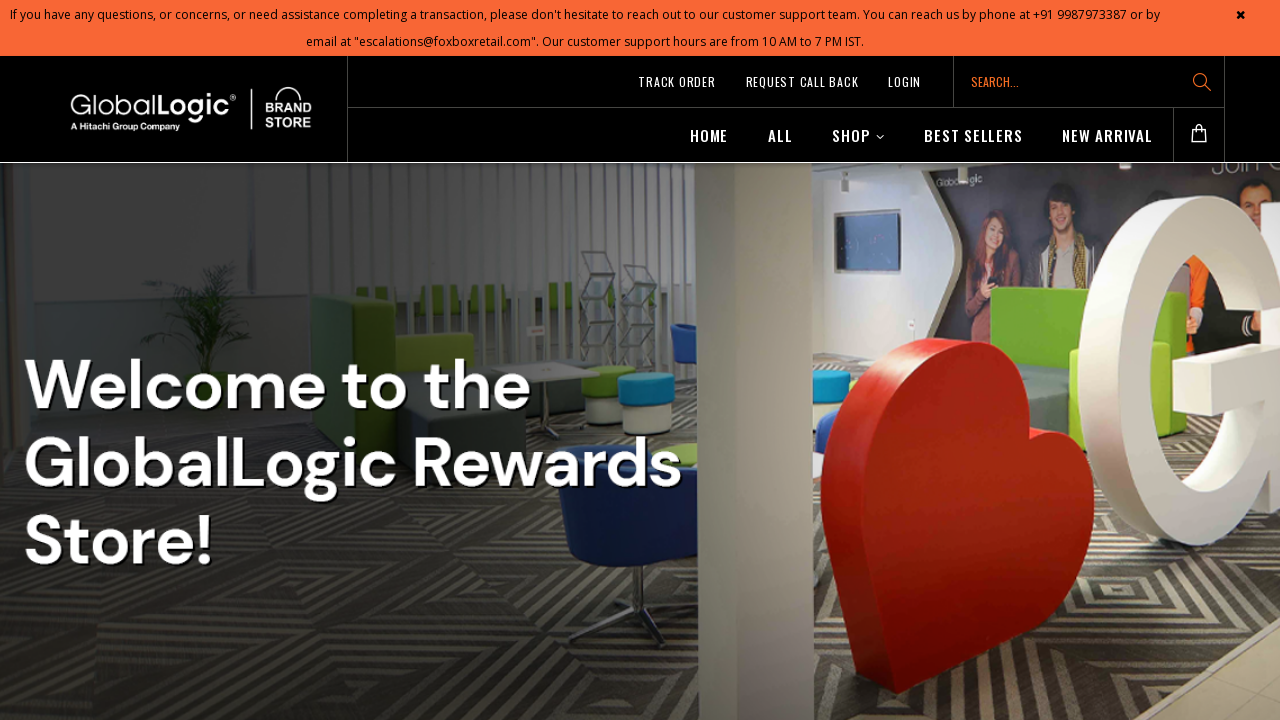

Clicked search icon to open search functionality at (1088, 82) on .header-search
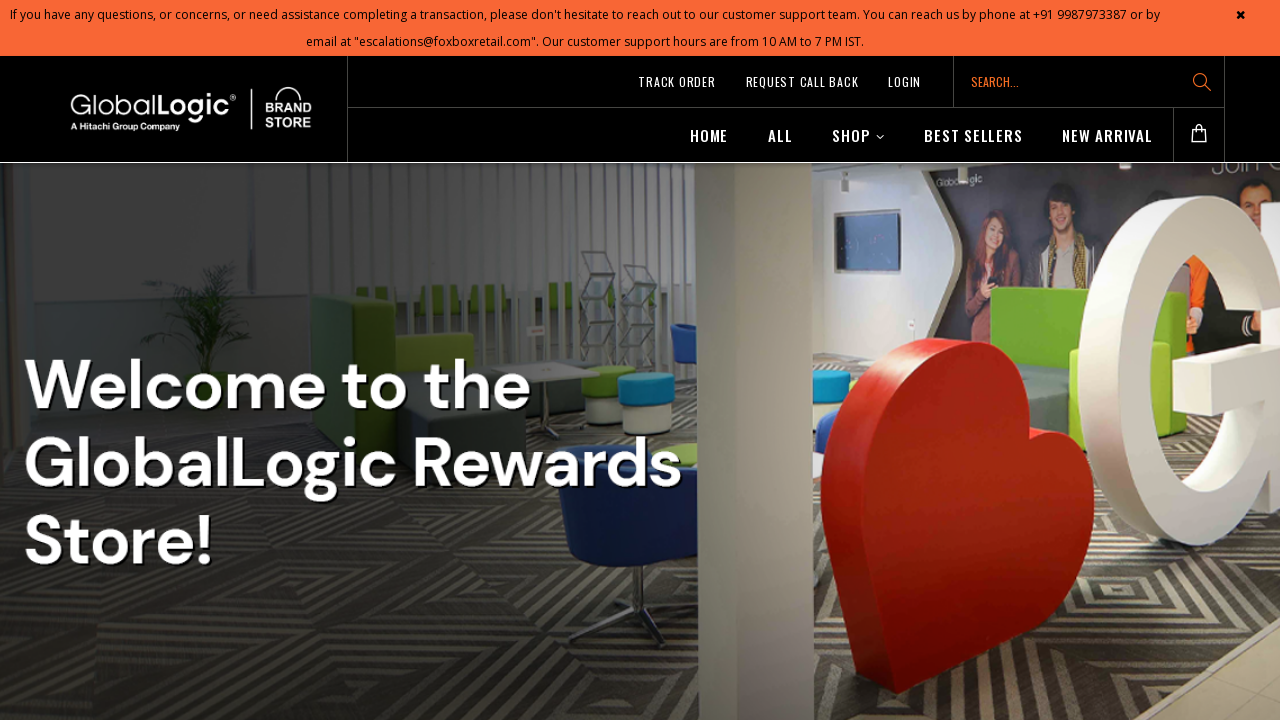

Entered 'BO' into search field on input[type='search'], input[name='search'], .header-search input
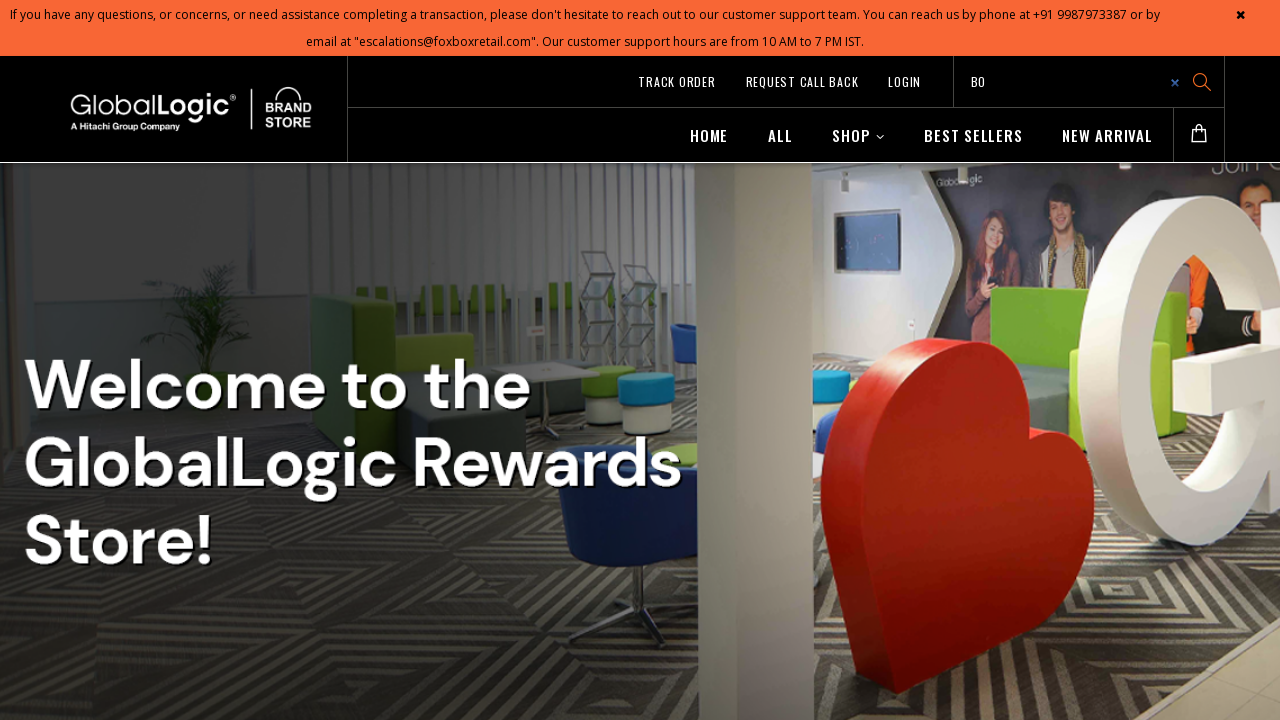

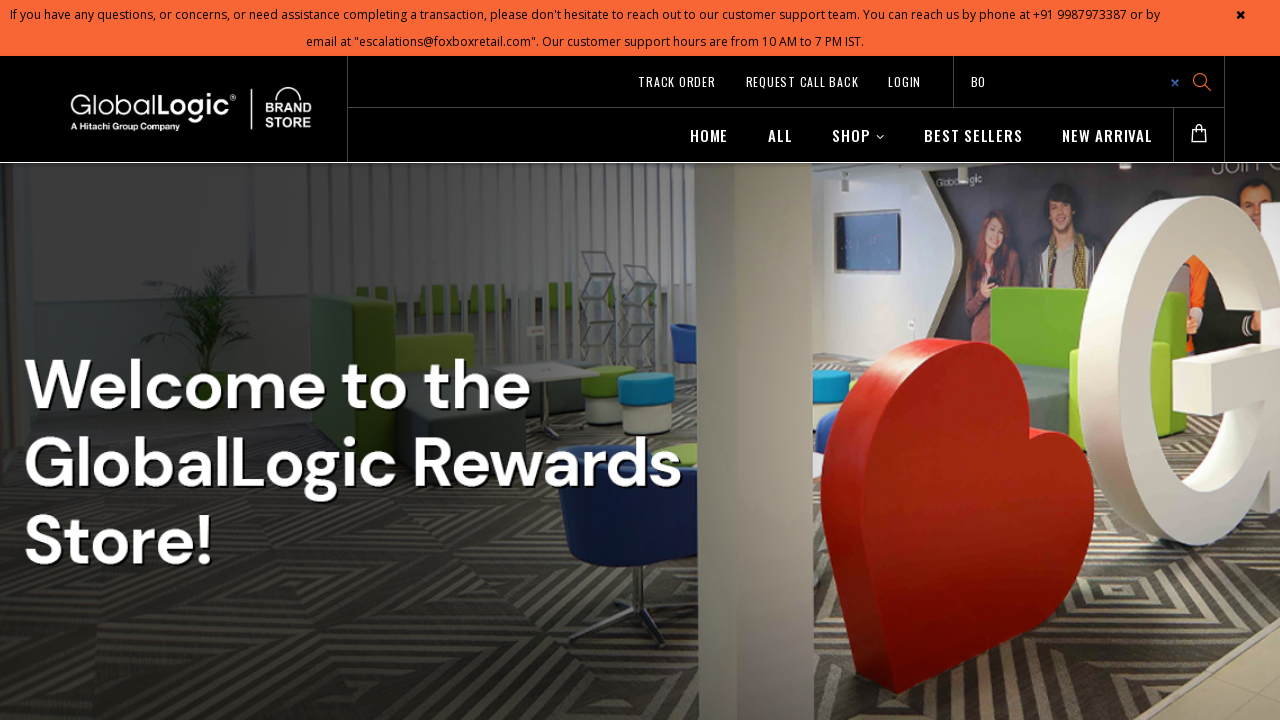